Tests form submission by filling out first name, last name, gender, and mobile number fields then submitting

Starting URL: https://demoqa.com/automation-practice-form

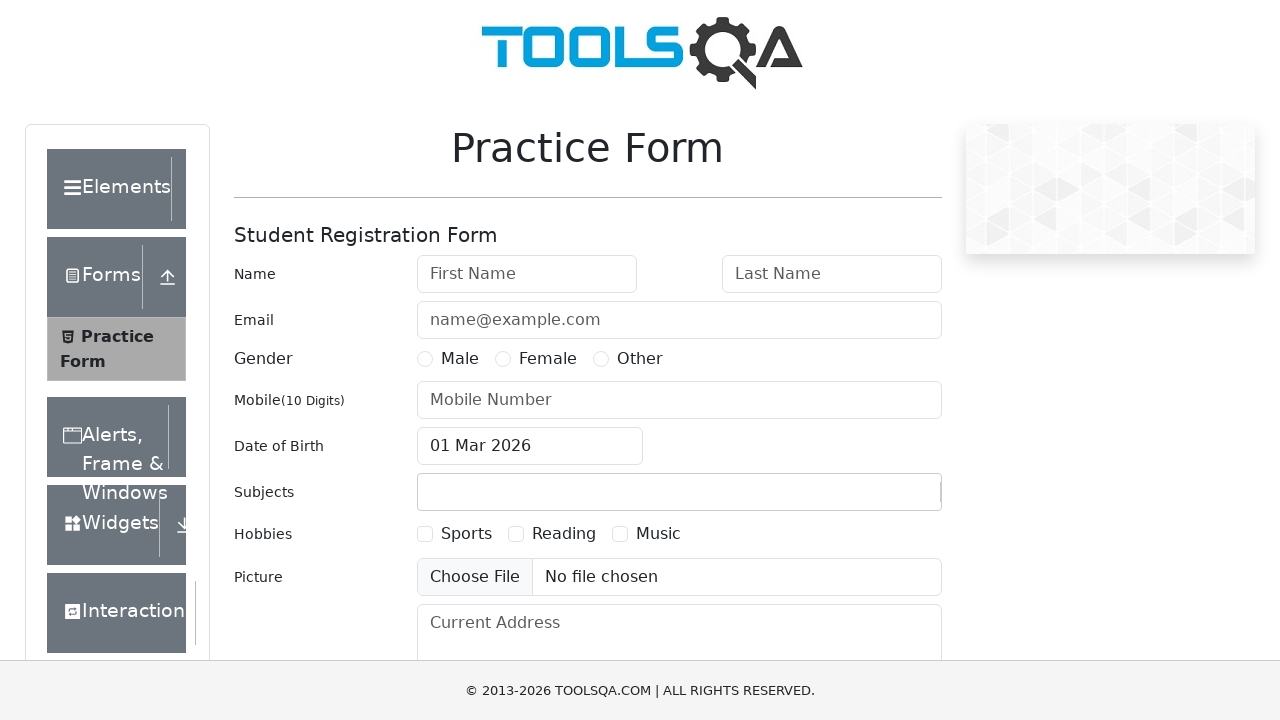

Filled first name field with 'Anastasia' on #firstName
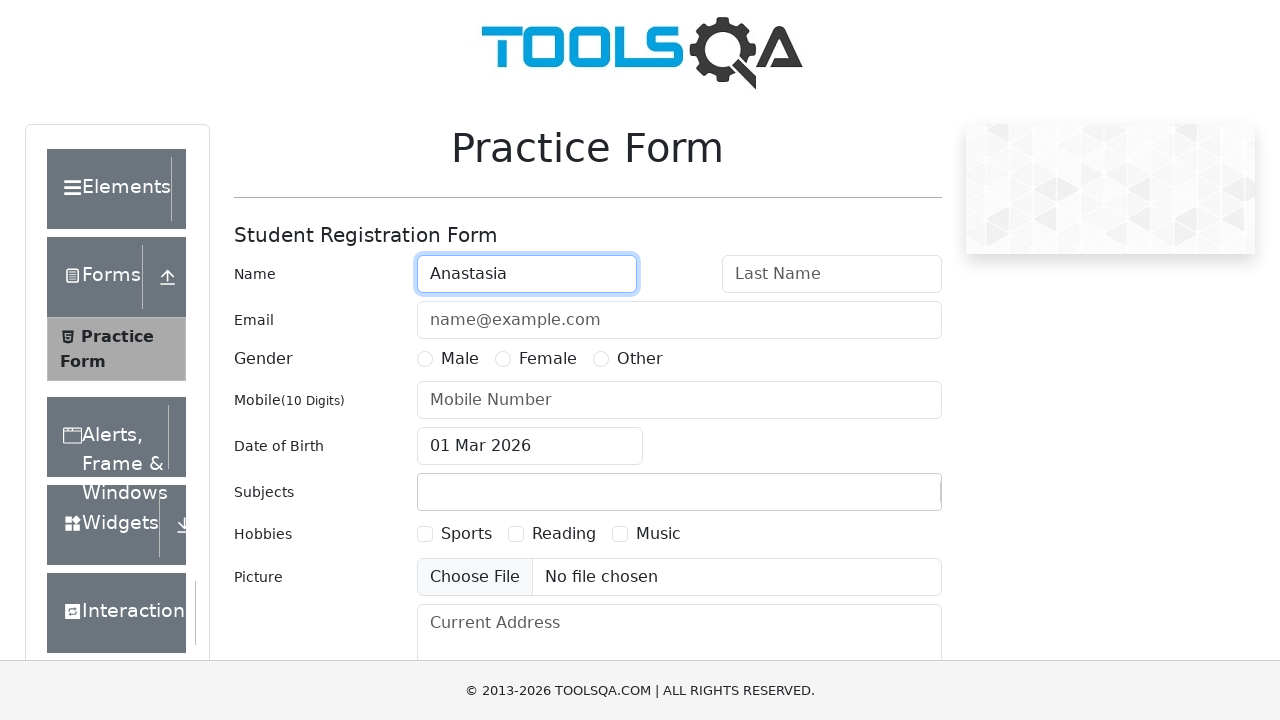

Filled last name field with 'Belugina' on #lastName
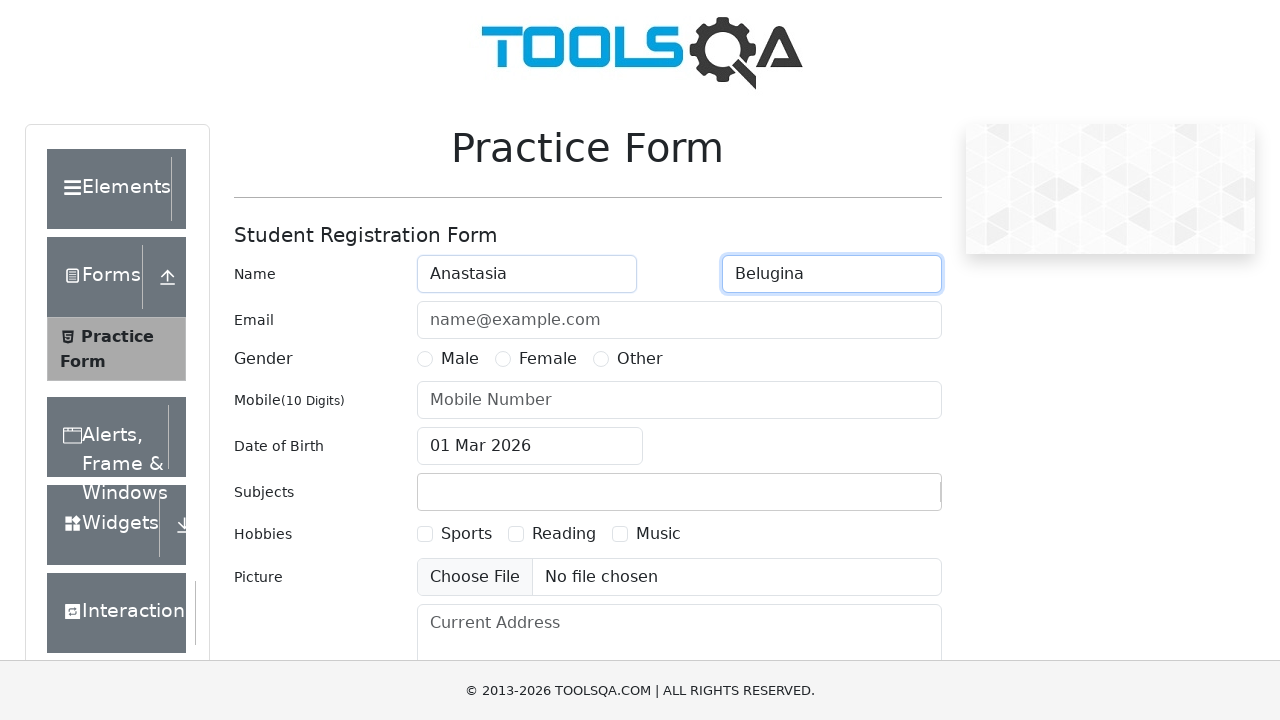

Selected Female gender radio button at (548, 359) on label:text('Female')
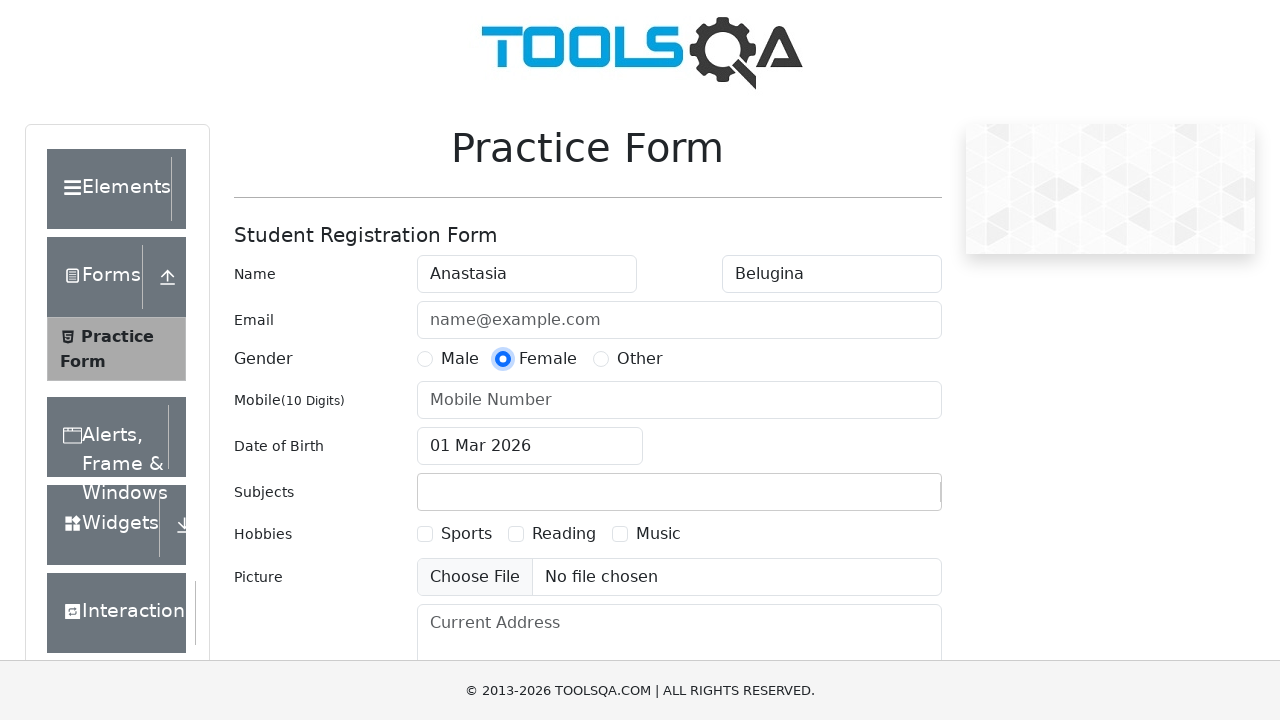

Filled mobile number field with '1234567890' on #userNumber
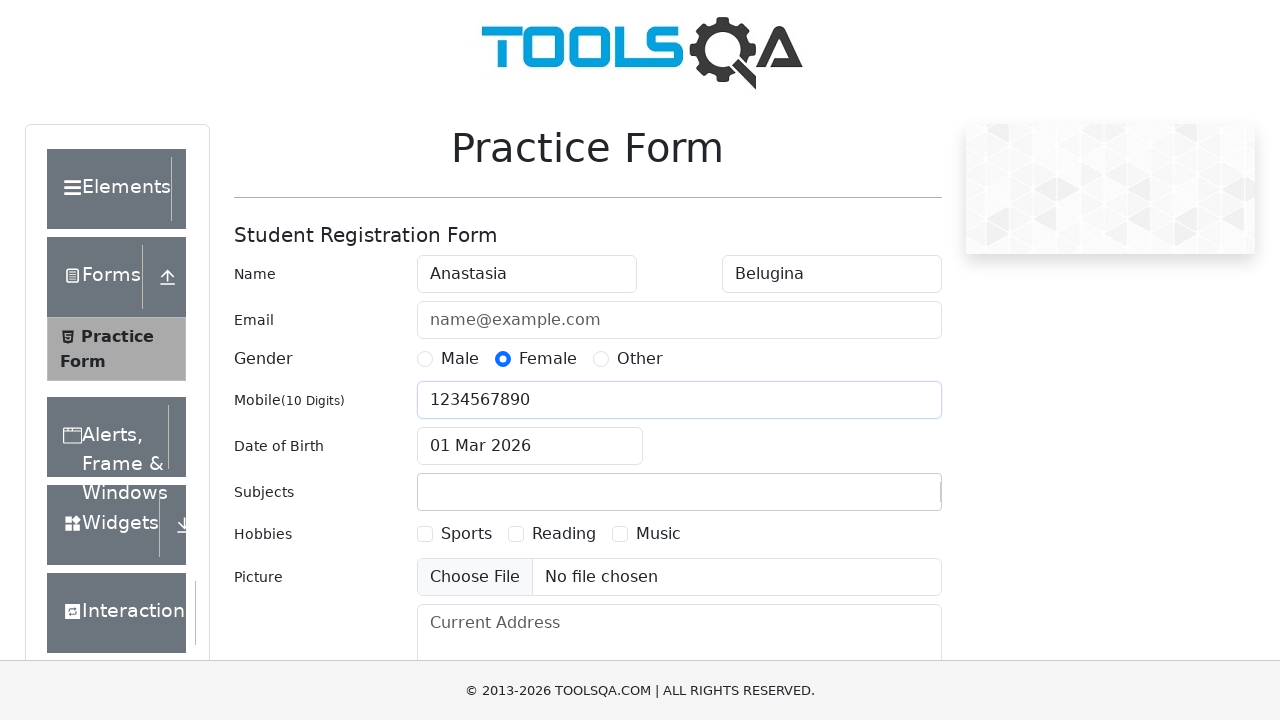

Scrolled to submit button
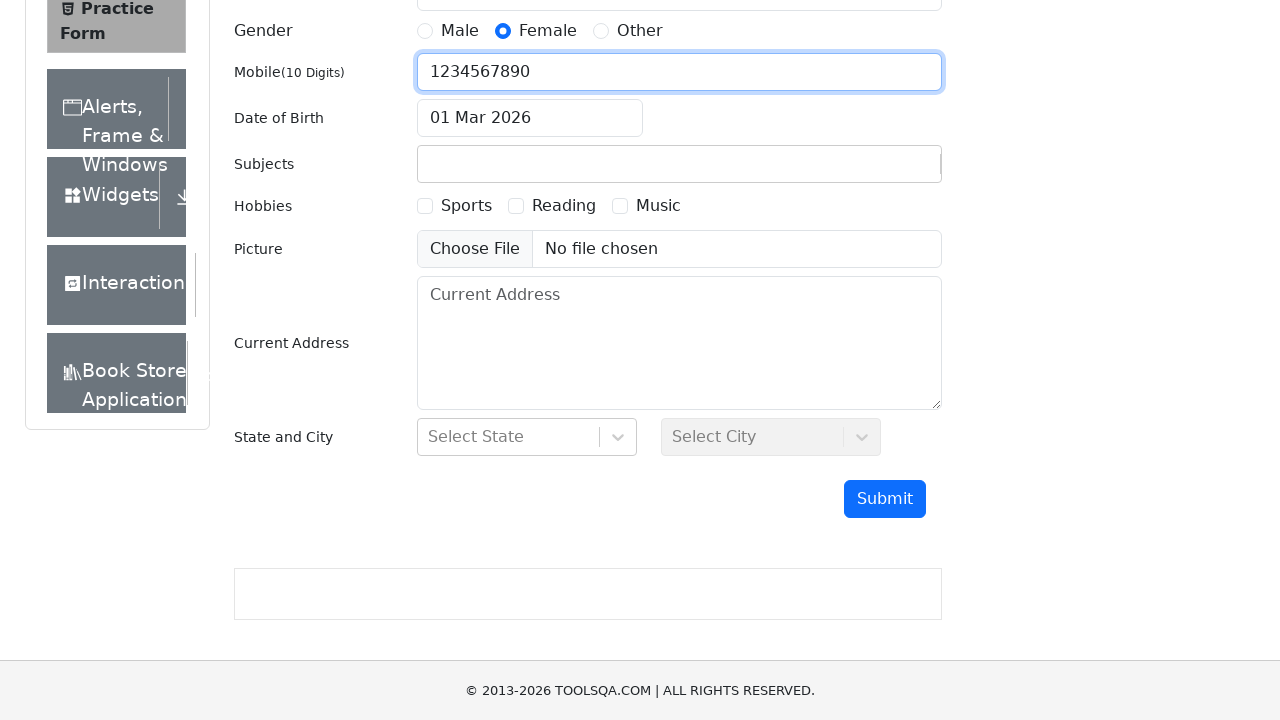

Clicked submit button to submit form at (885, 499) on #submit
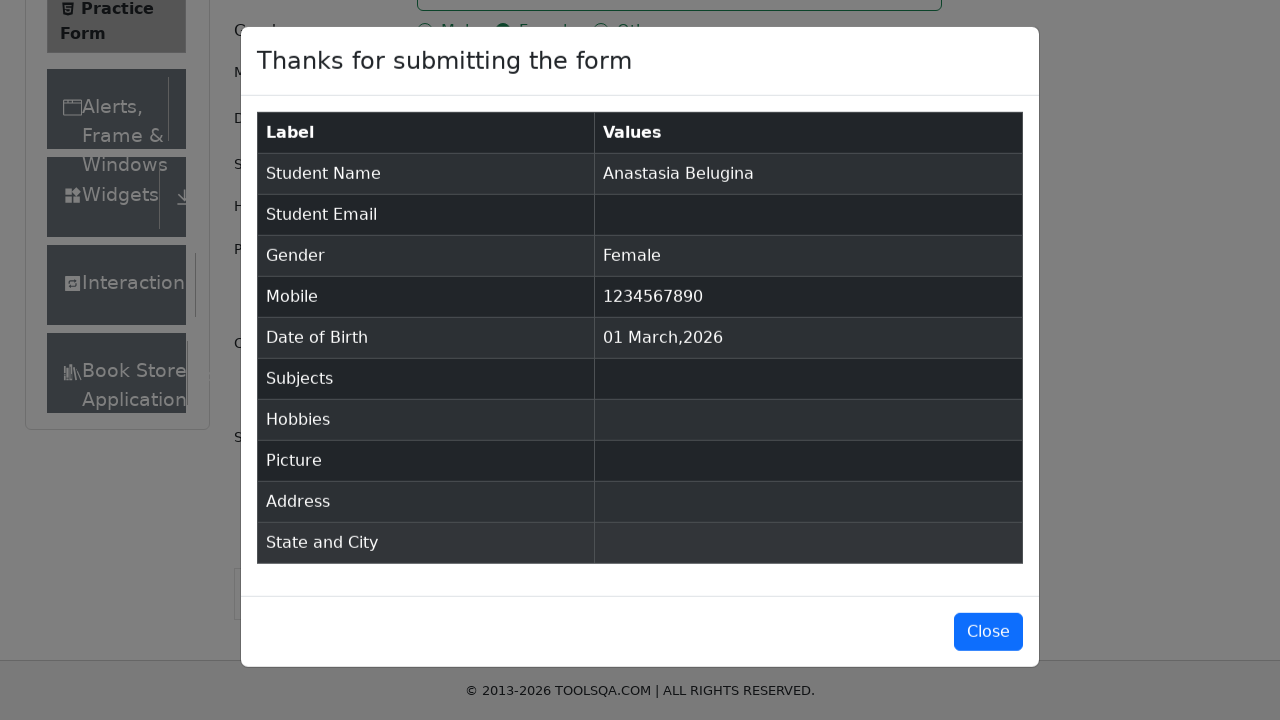

Form submission confirmation modal appeared
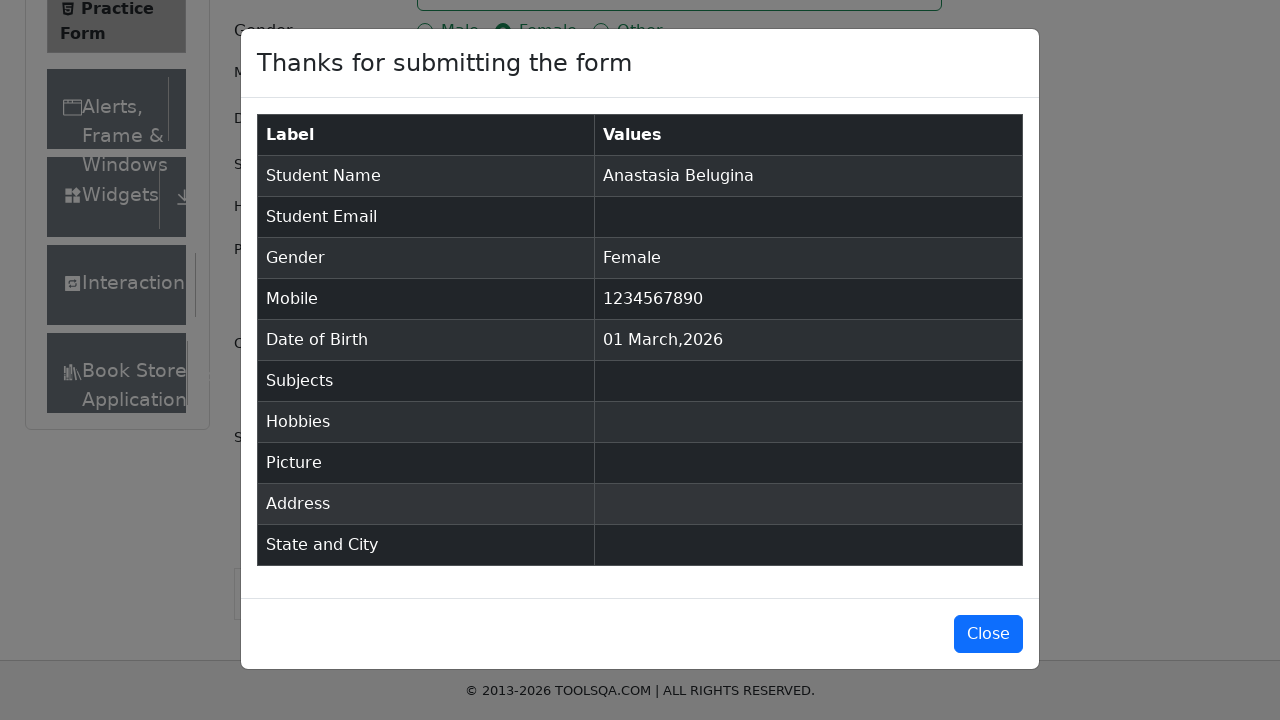

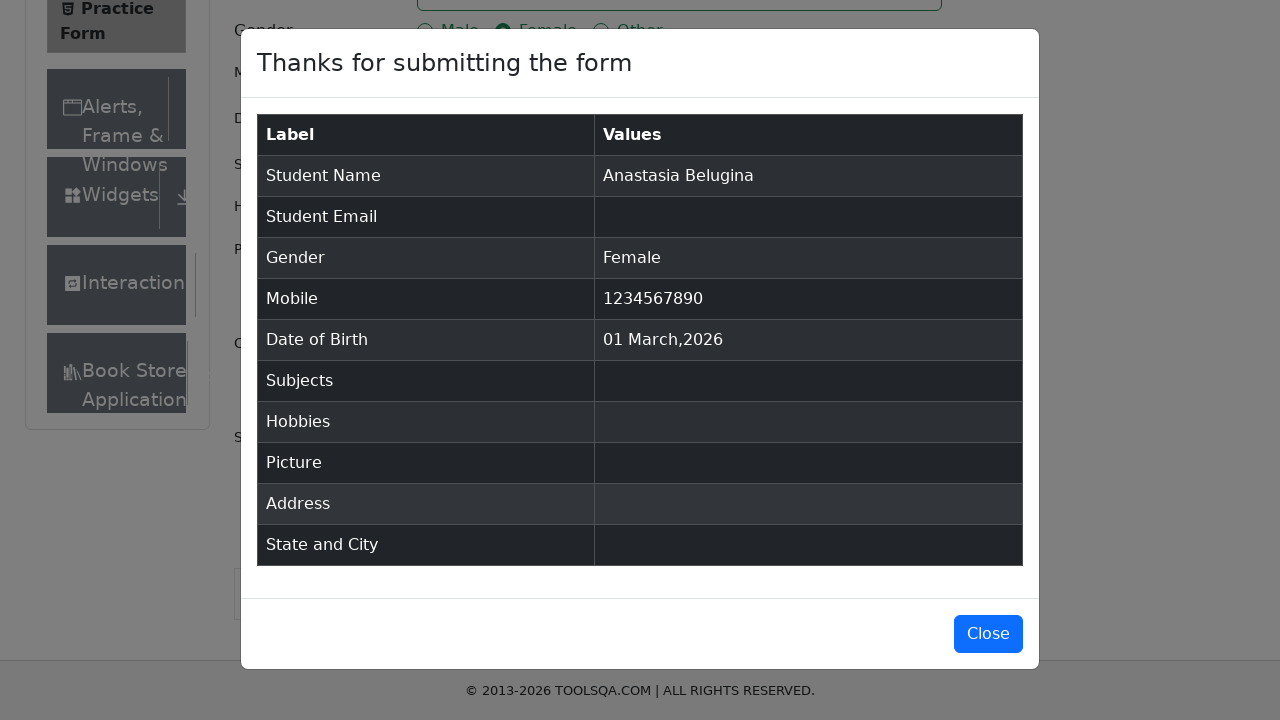